Tests file download functionality by clicking on a file link and initiating a download

Starting URL: https://the-internet.herokuapp.com/download

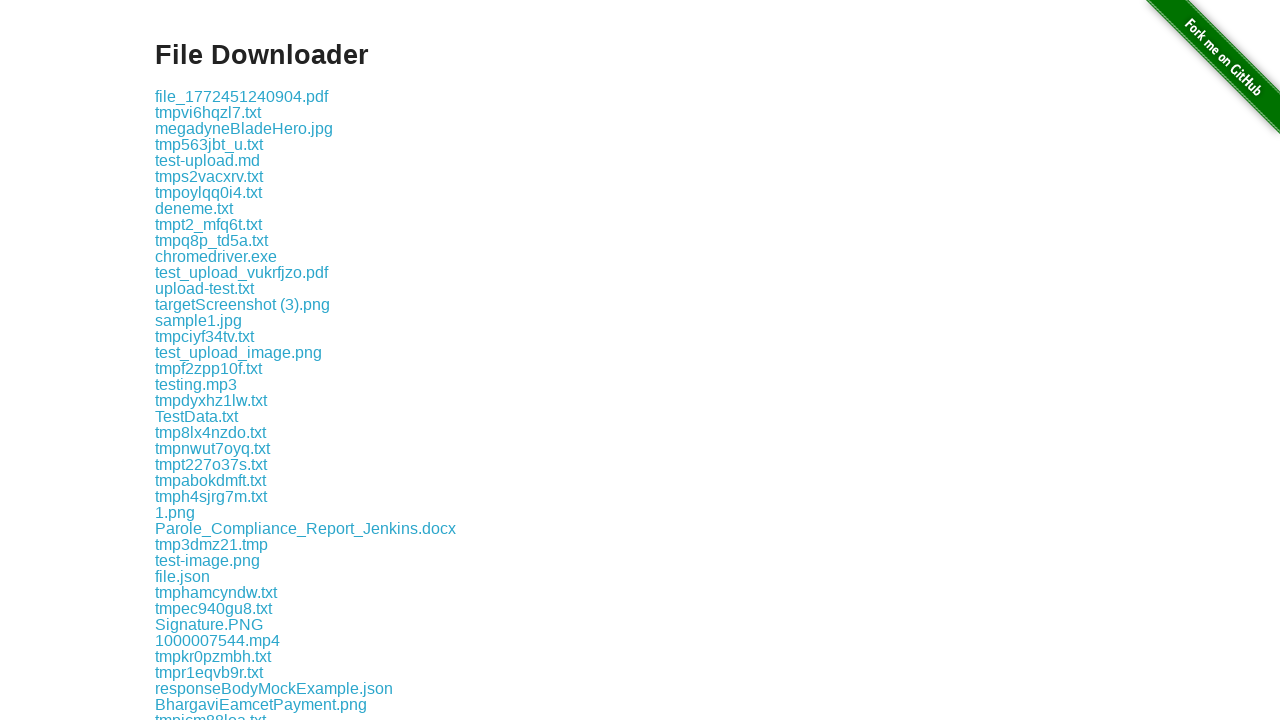

Clicked on file.json link and initiated download at (182, 576) on internal:text="file.json"s
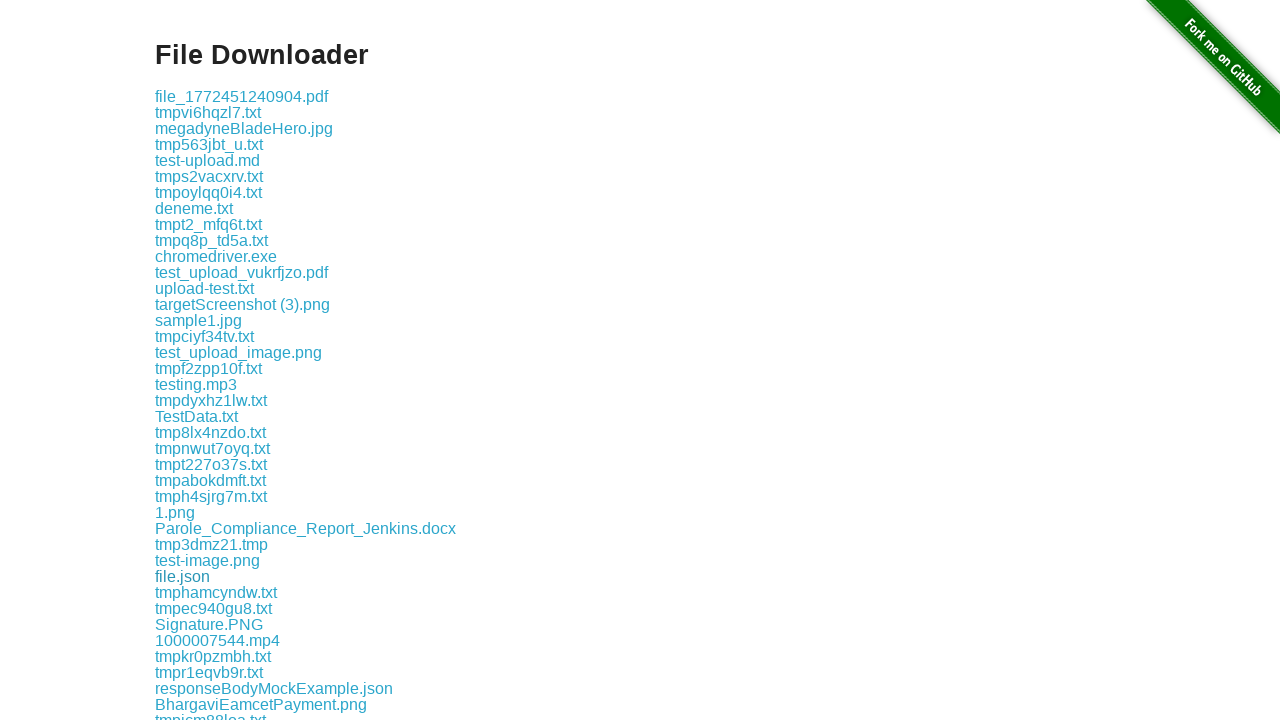

Download object obtained, download initiated
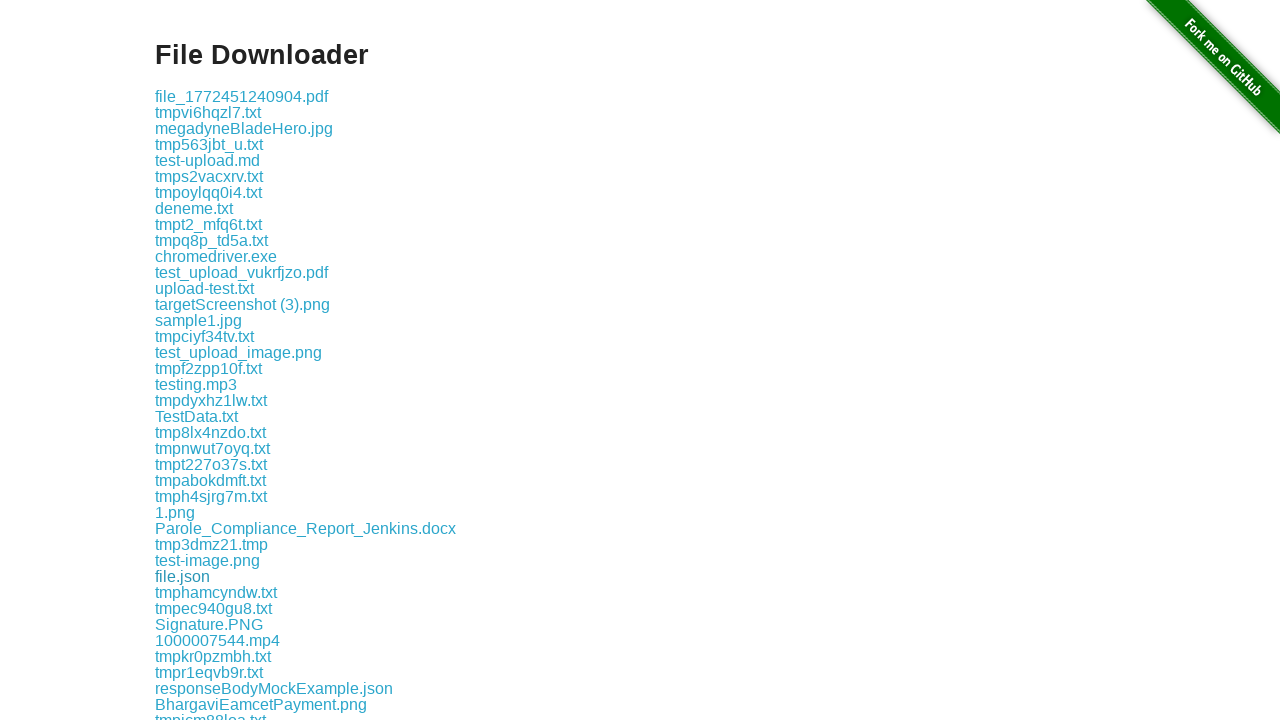

Download completed and file path retrieved
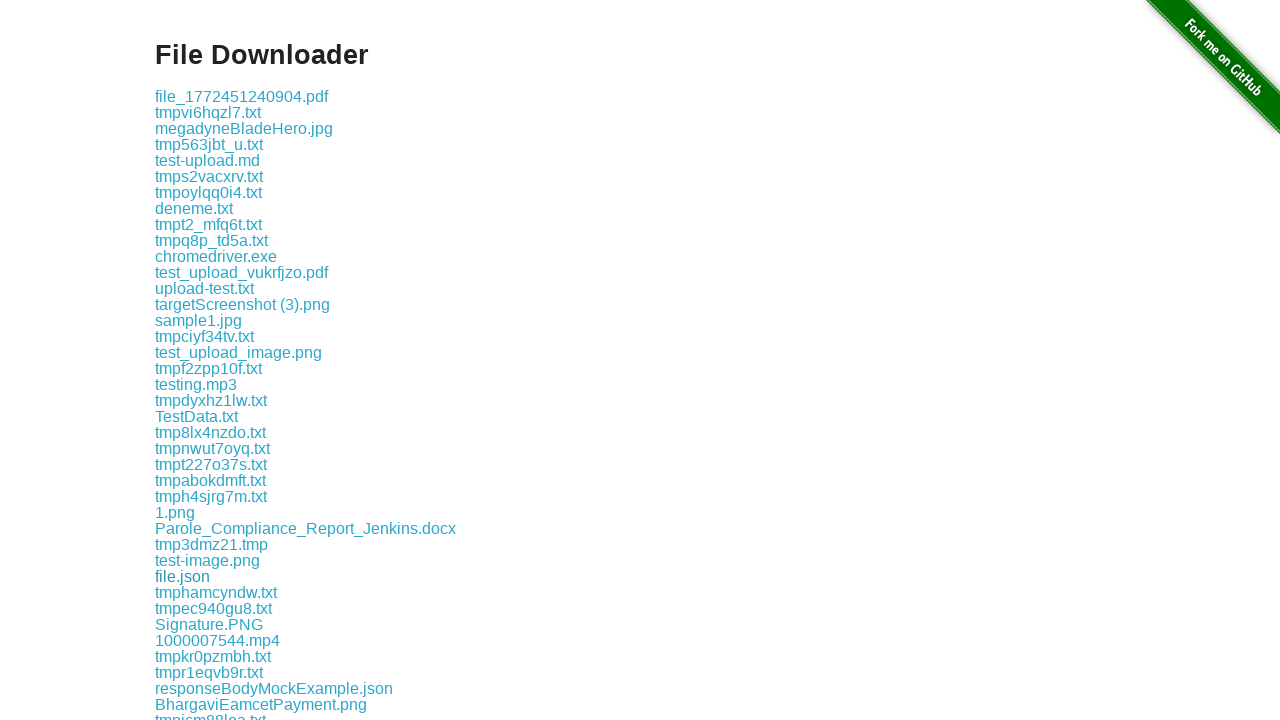

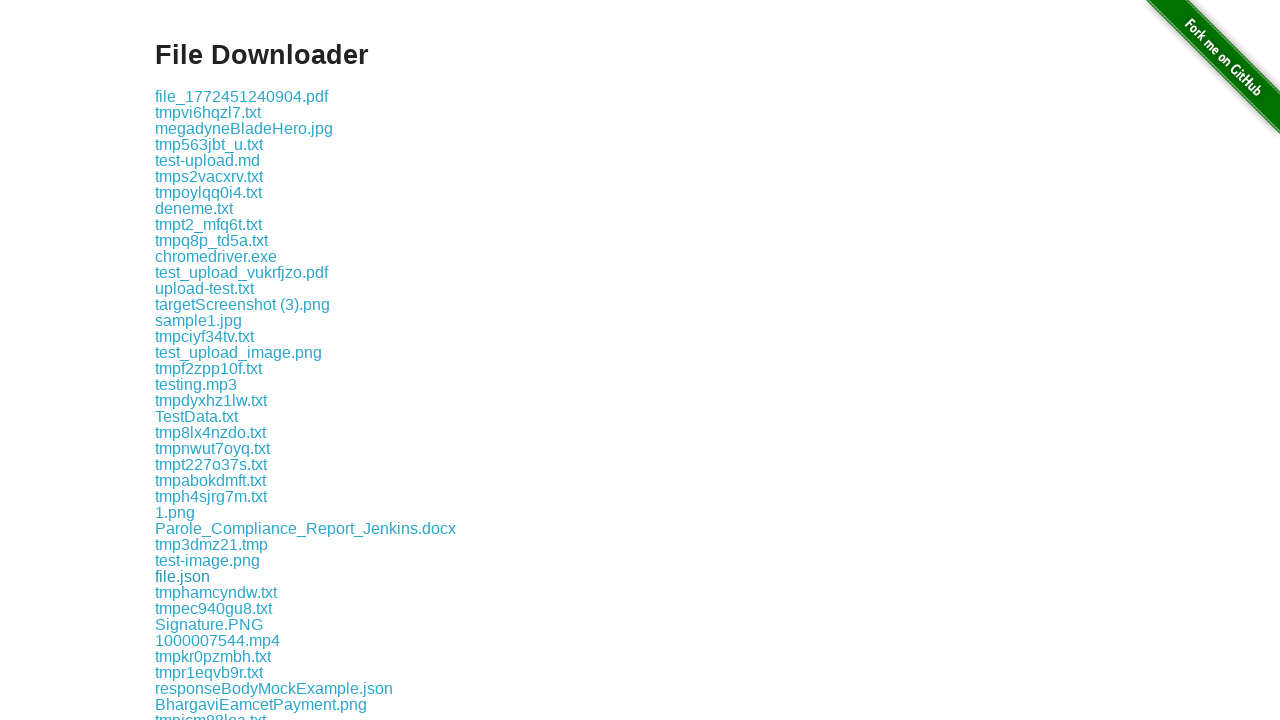